Tests filtering to display only active (not completed) items using the Active link

Starting URL: https://demo.playwright.dev/todomvc

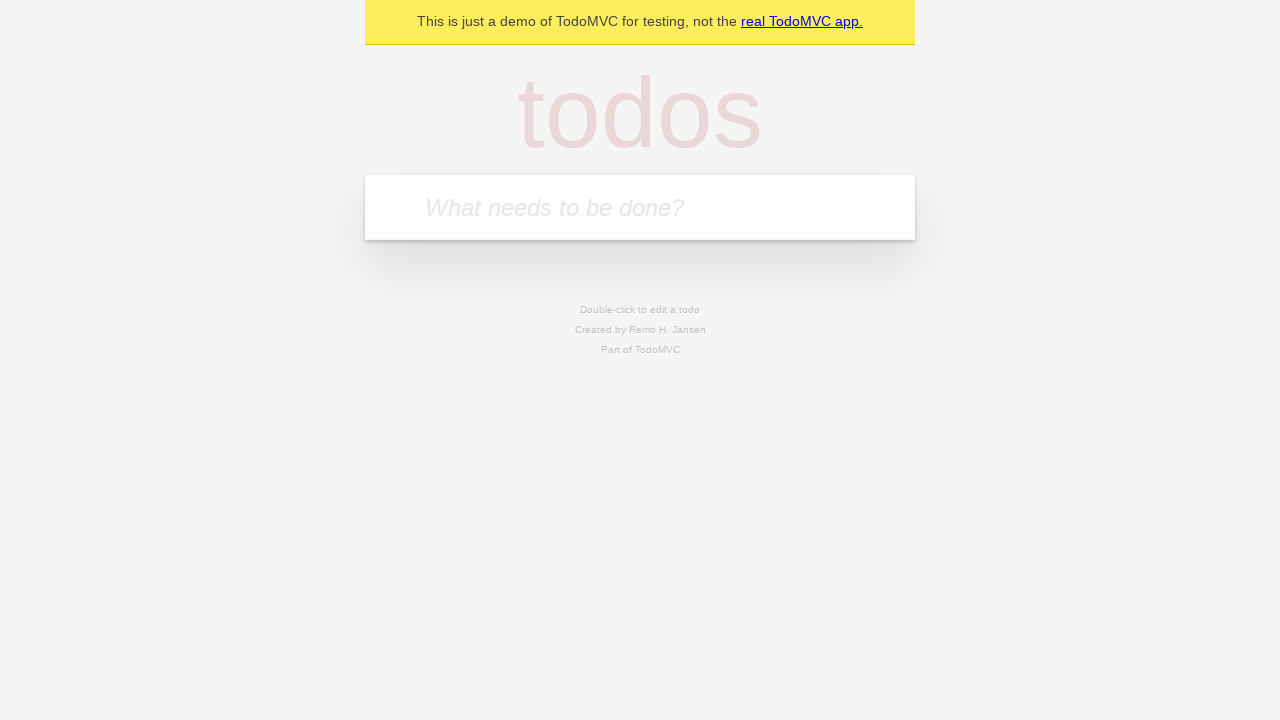

Filled todo input with 'buy some cheese' on internal:attr=[placeholder="What needs to be done?"i]
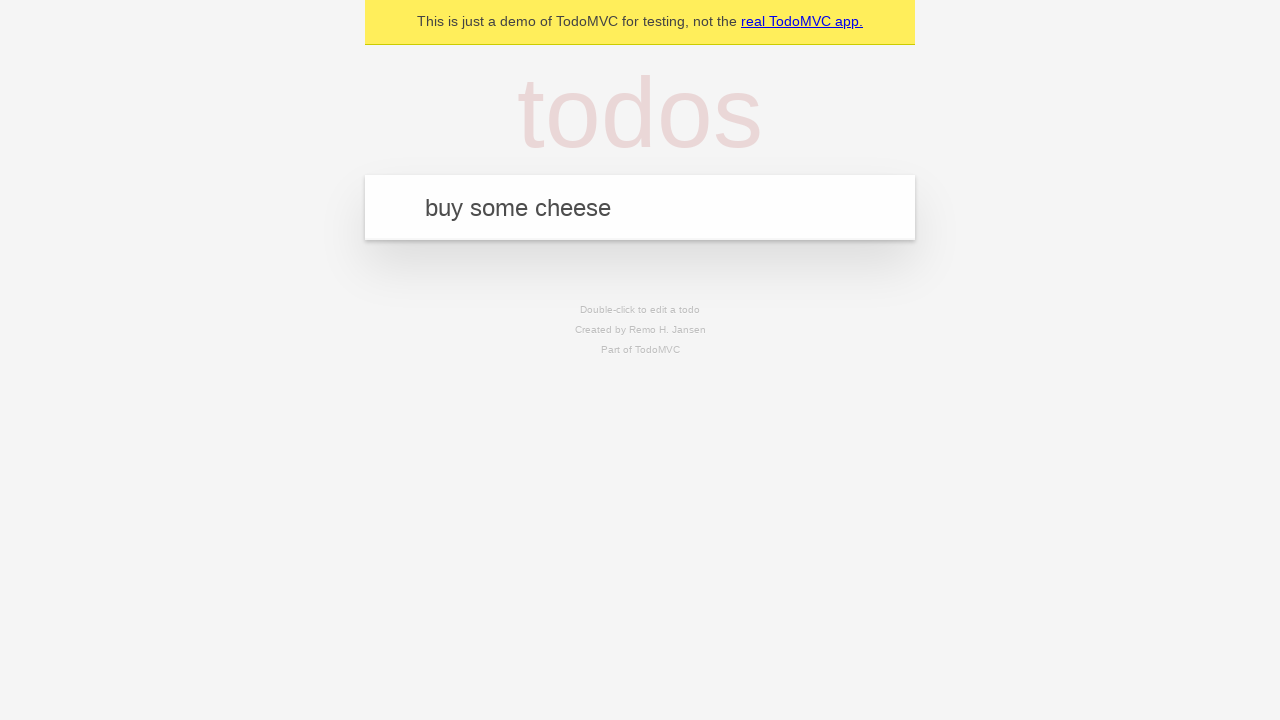

Pressed Enter to create first todo on internal:attr=[placeholder="What needs to be done?"i]
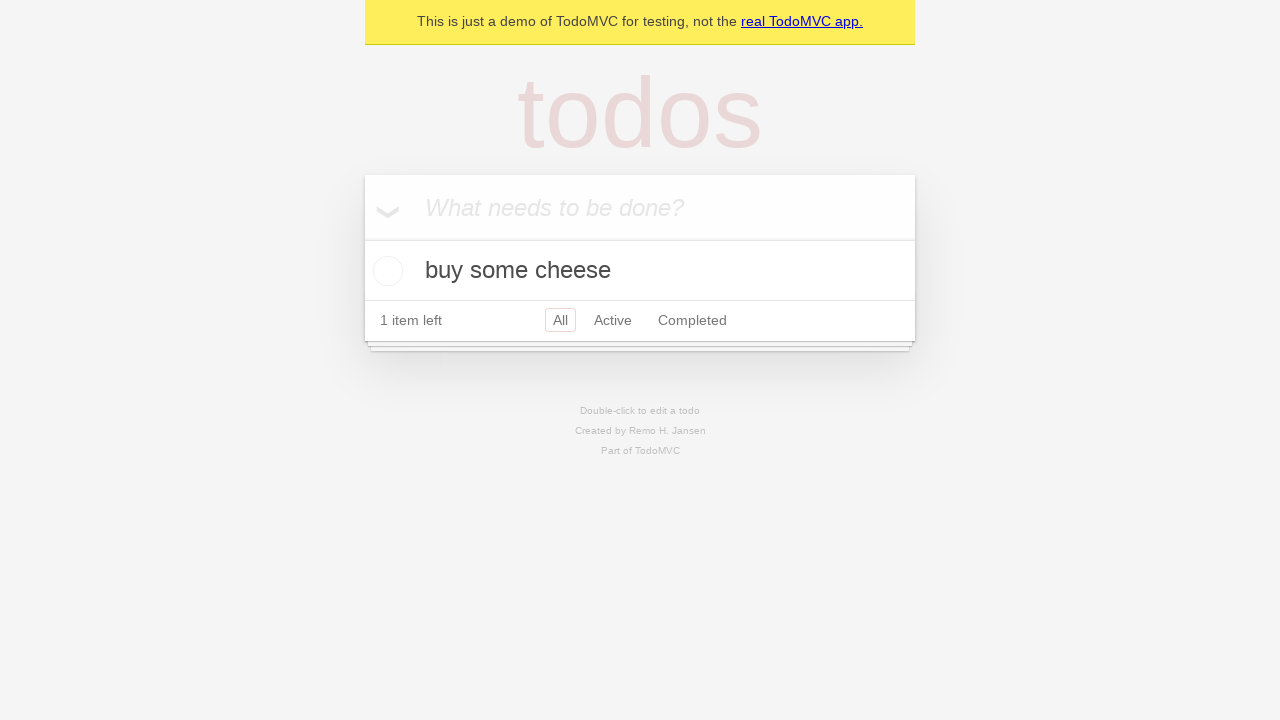

Filled todo input with 'feed the cat' on internal:attr=[placeholder="What needs to be done?"i]
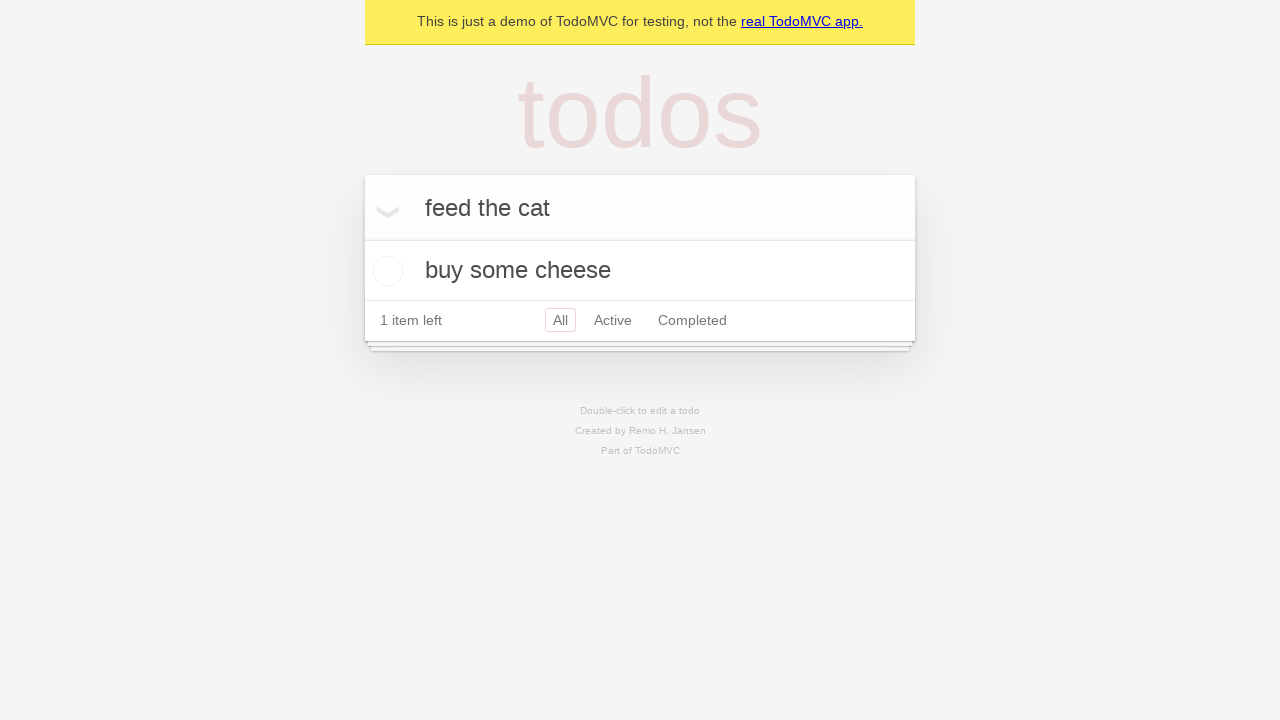

Pressed Enter to create second todo on internal:attr=[placeholder="What needs to be done?"i]
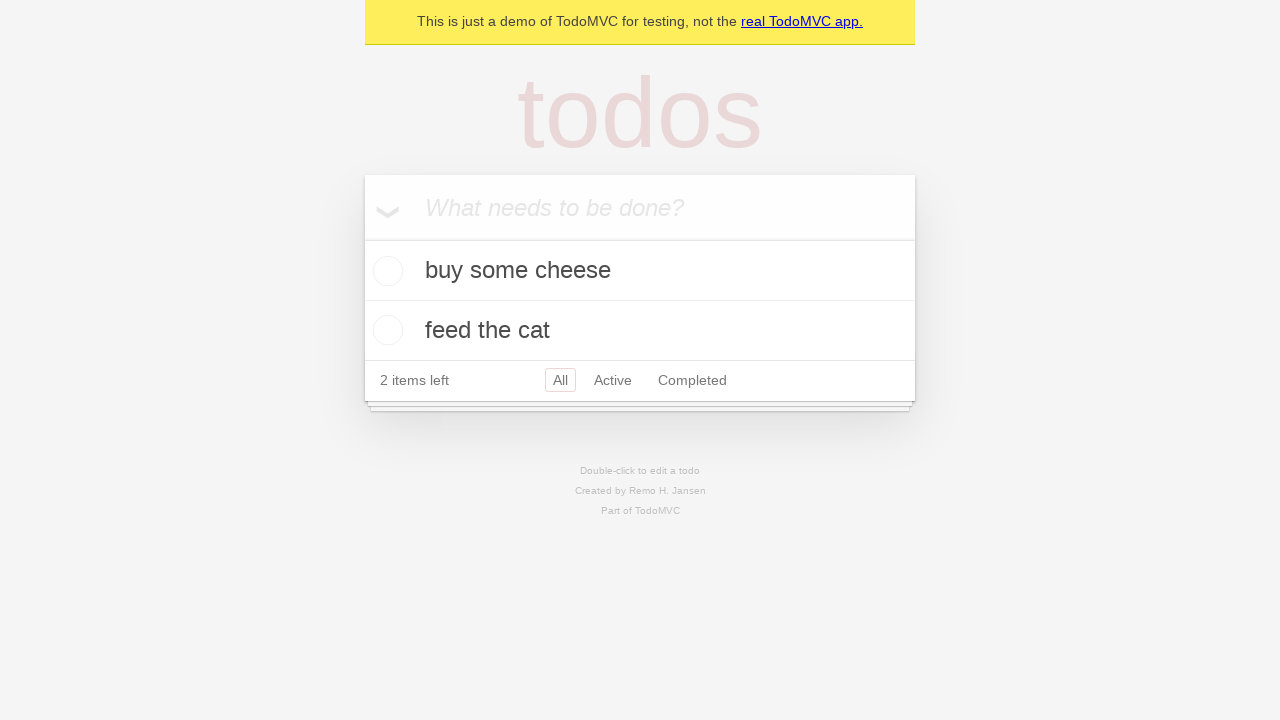

Filled todo input with 'book a doctors appointment' on internal:attr=[placeholder="What needs to be done?"i]
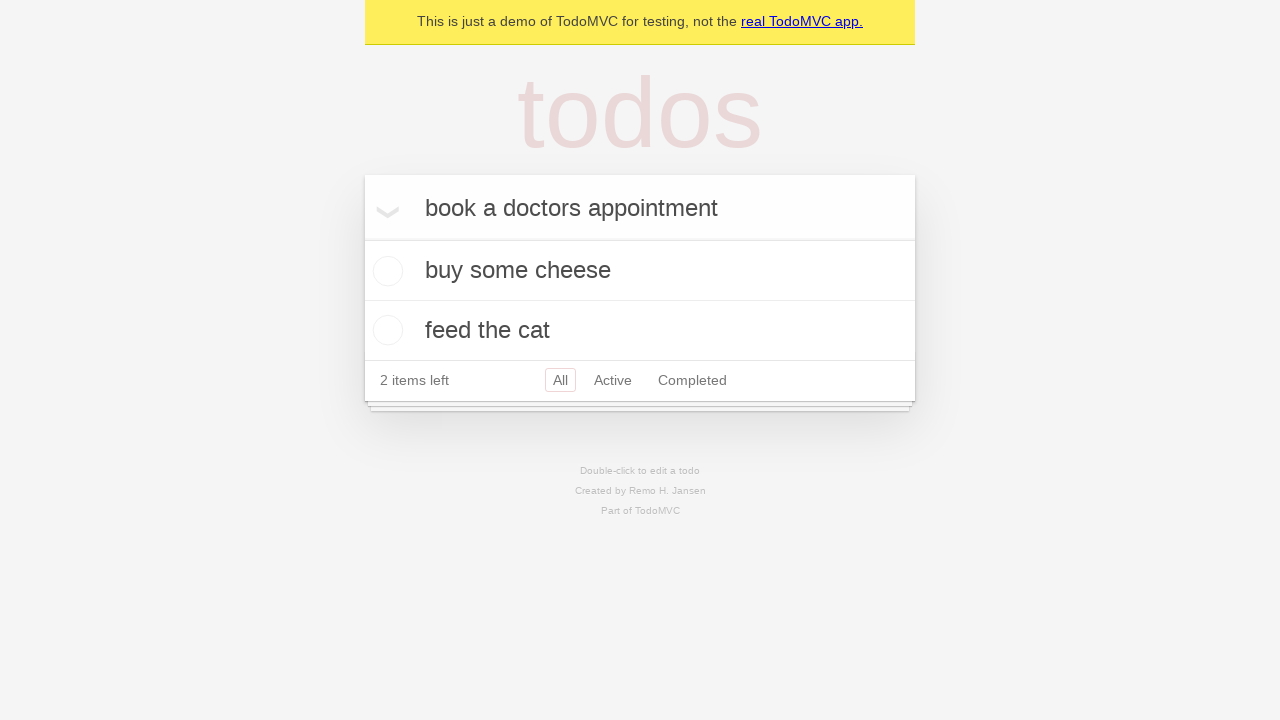

Pressed Enter to create third todo on internal:attr=[placeholder="What needs to be done?"i]
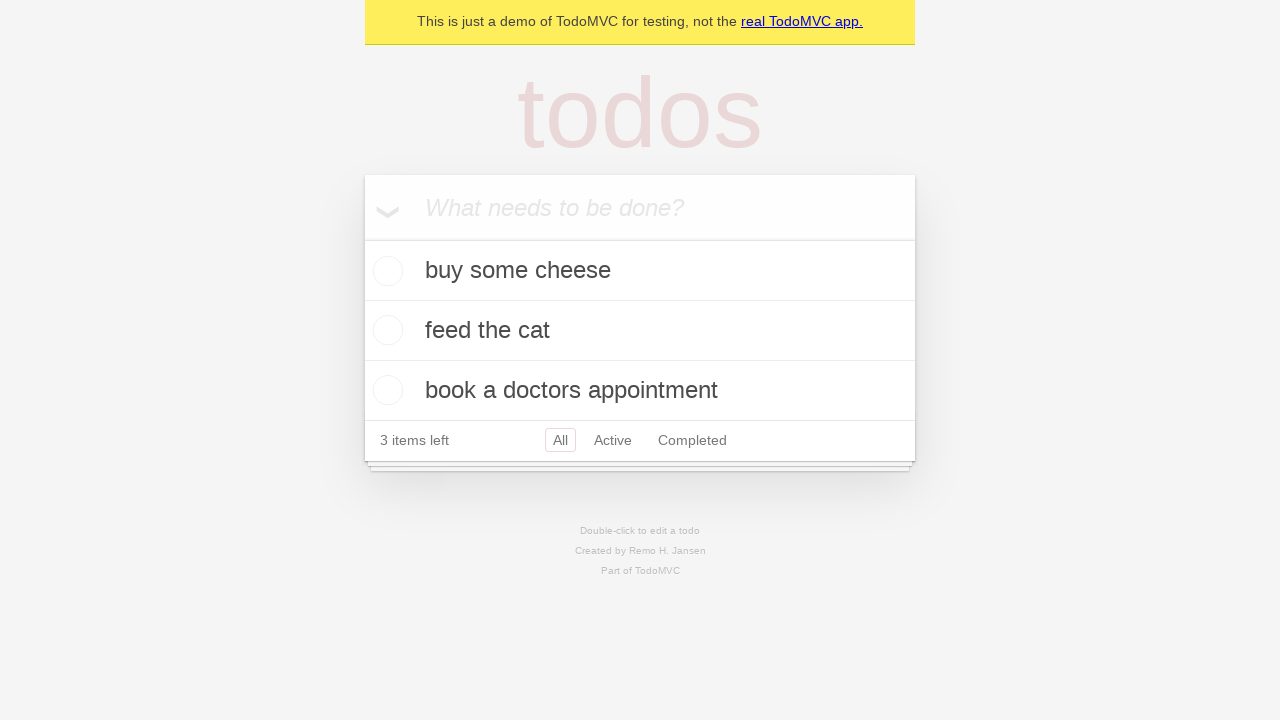

Checked the second todo item to mark it as completed at (385, 330) on internal:testid=[data-testid="todo-item"s] >> nth=1 >> internal:role=checkbox
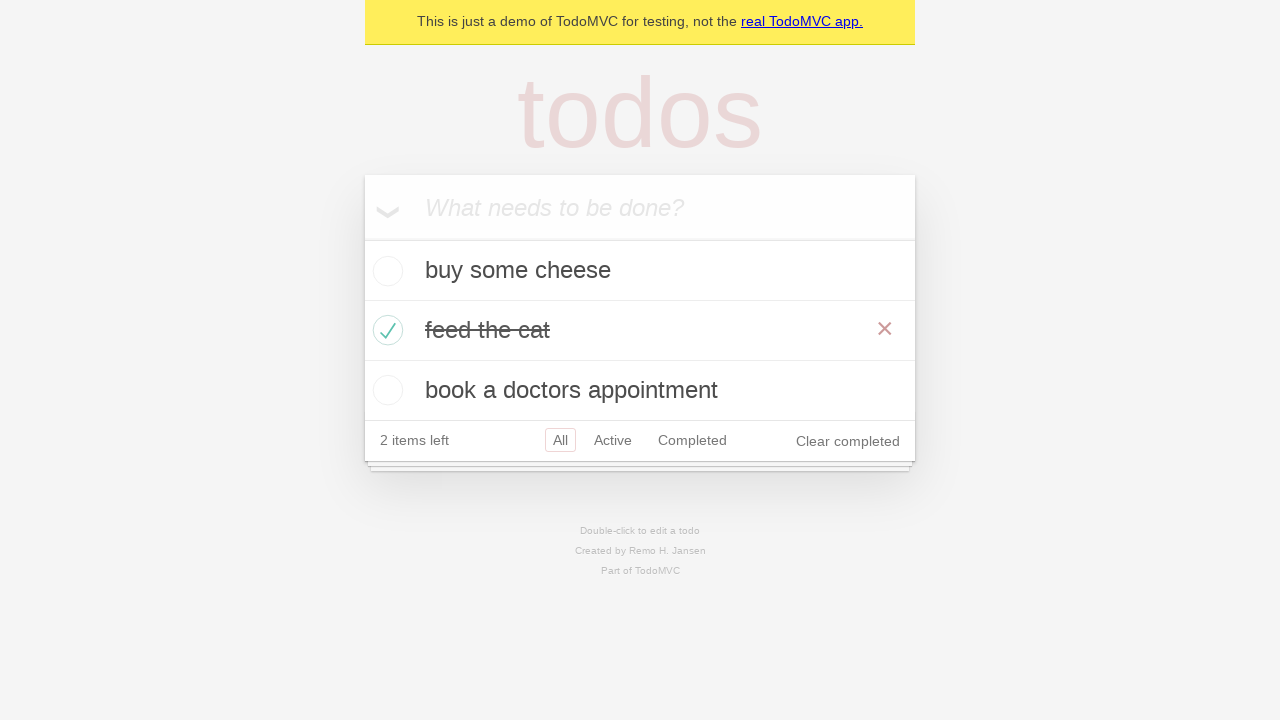

Clicked Active filter to display only uncompleted items at (613, 440) on internal:role=link[name="Active"i]
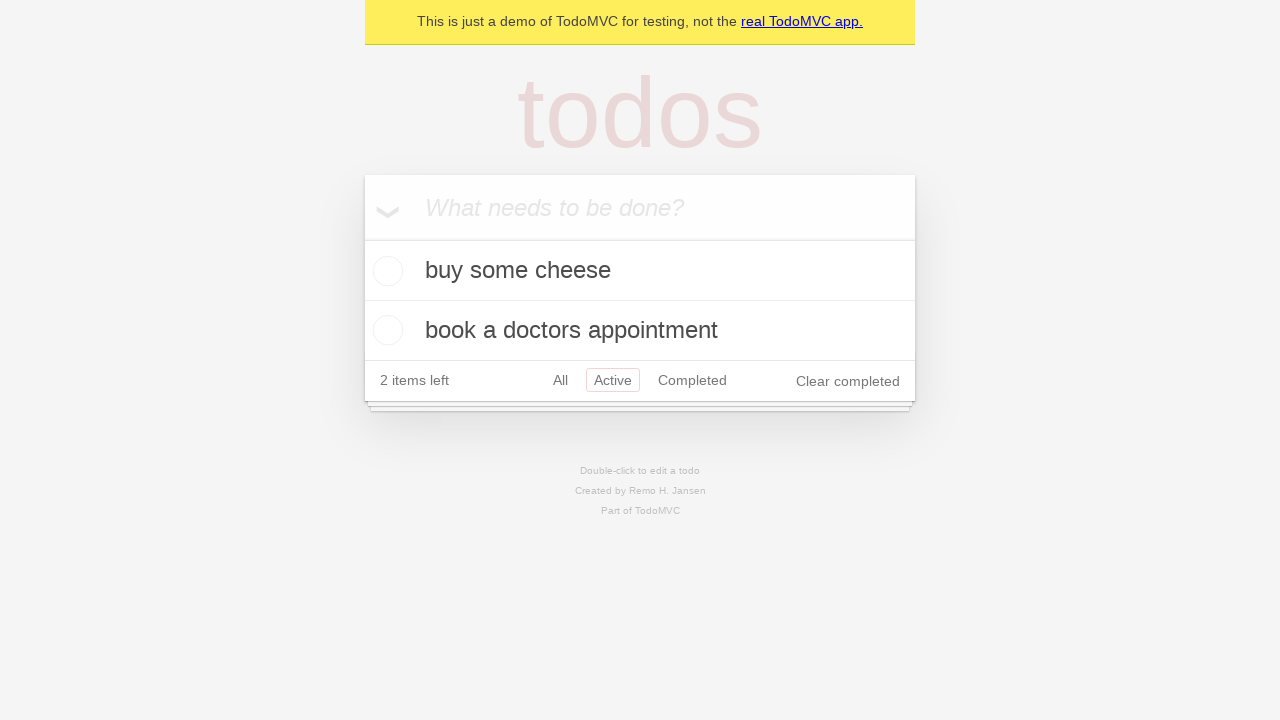

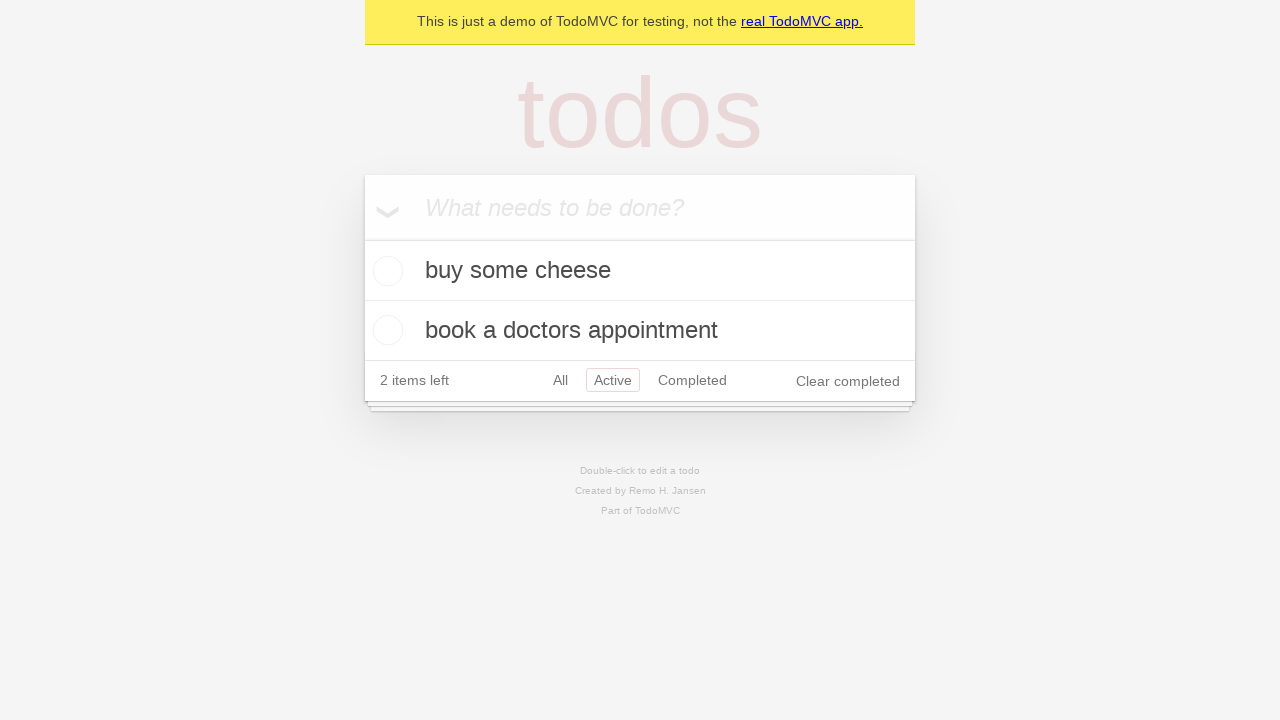